Tests form interactions on an automation practice page by clicking a checkbox and selecting an option from a dropdown menu

Starting URL: https://rahulshettyacademy.com/AutomationPractice/

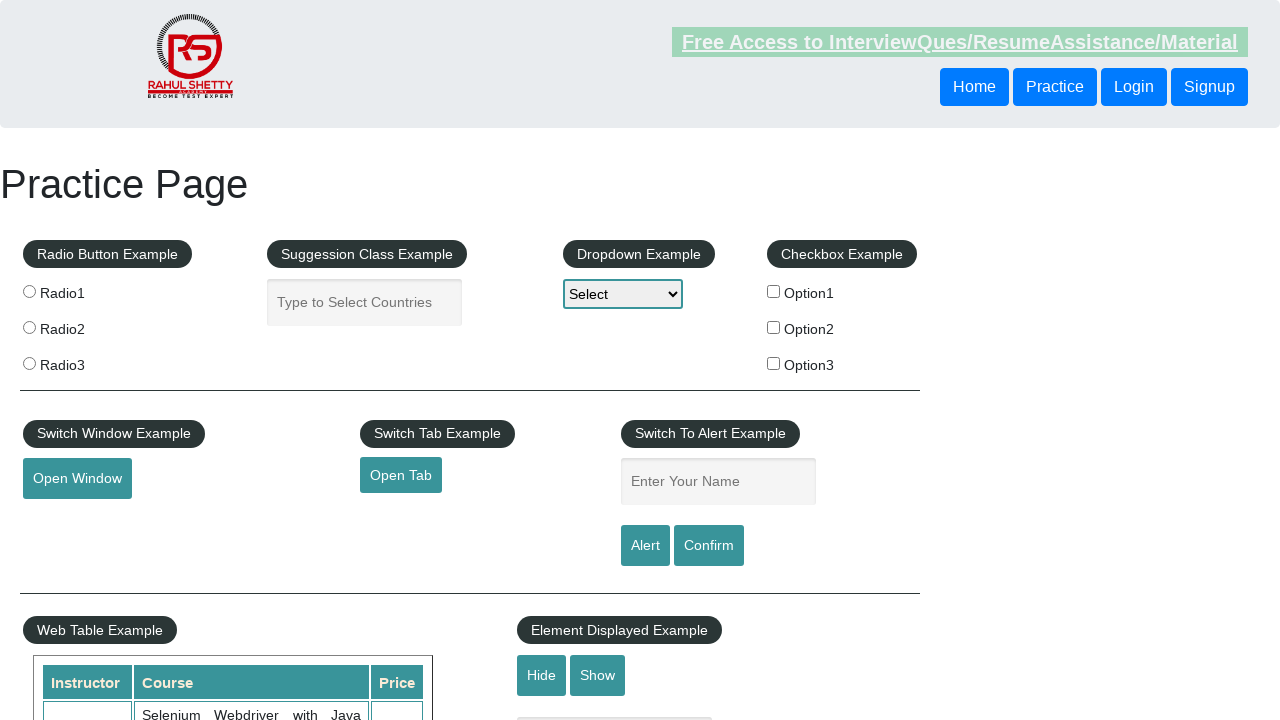

Clicked the first checkbox option at (774, 291) on input#checkBoxOption1
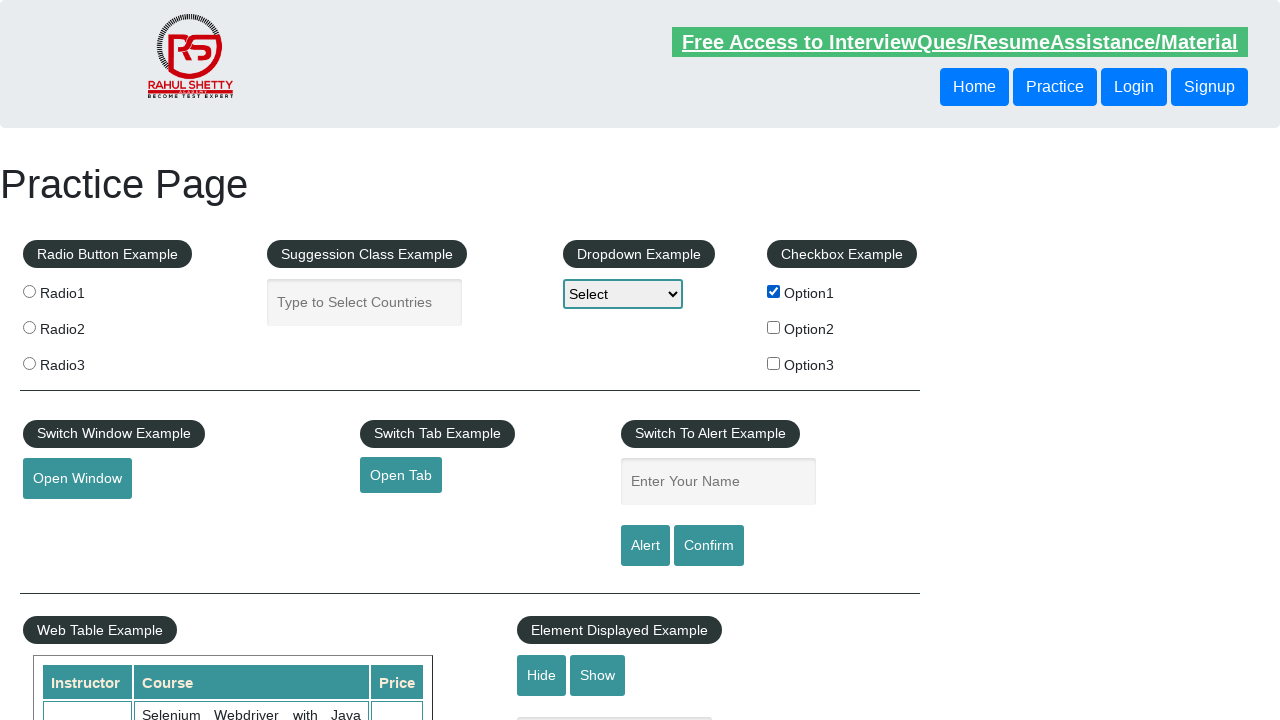

Selected option1 from the dropdown menu on #dropdown-class-example
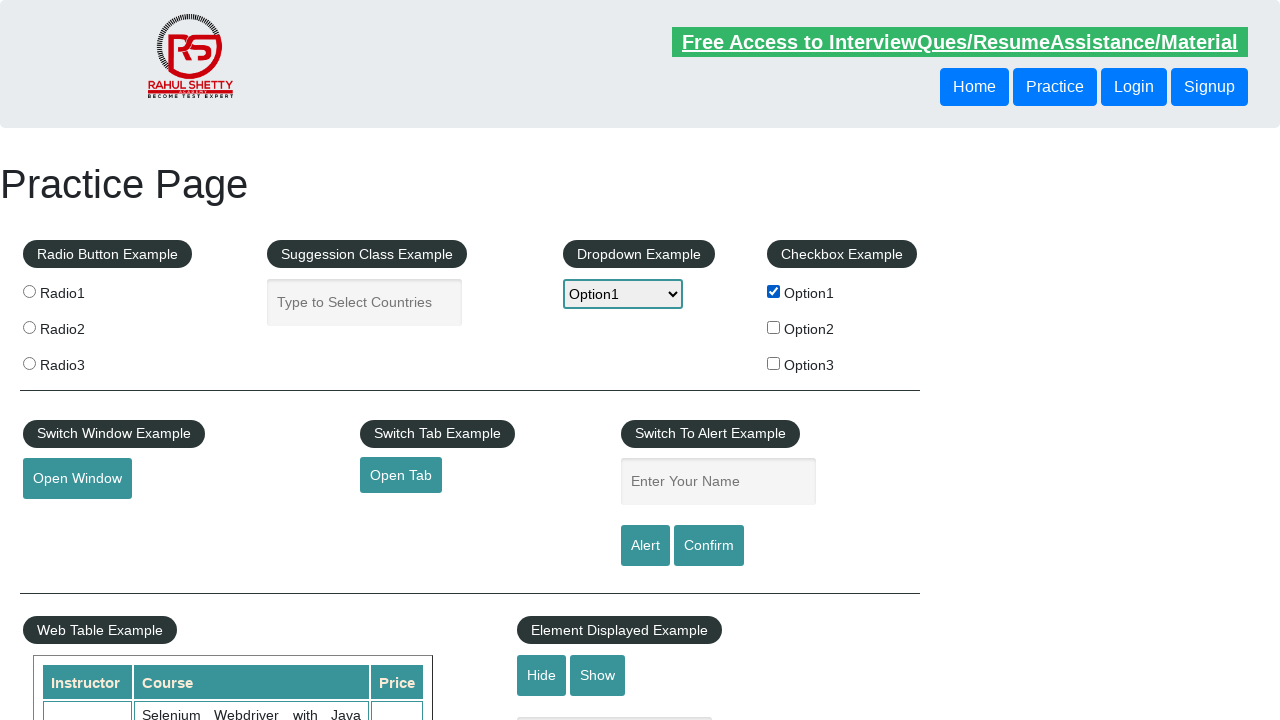

Waited 1 second to verify selections were made
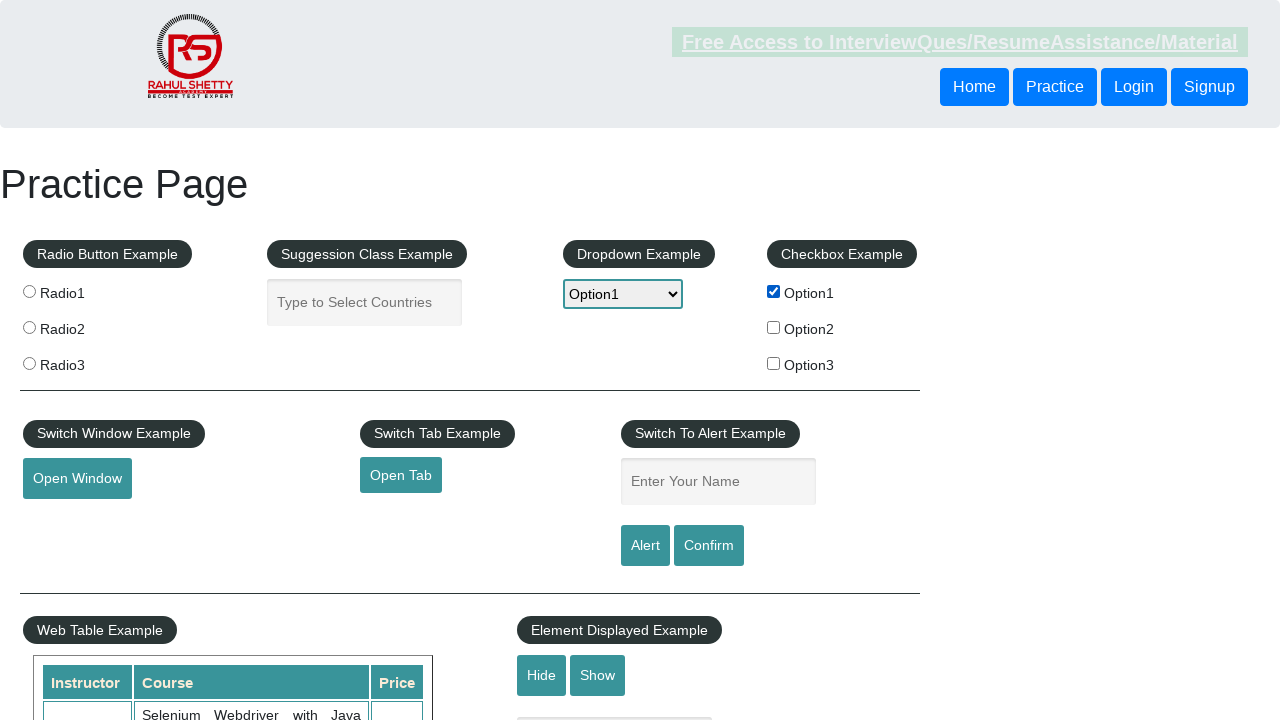

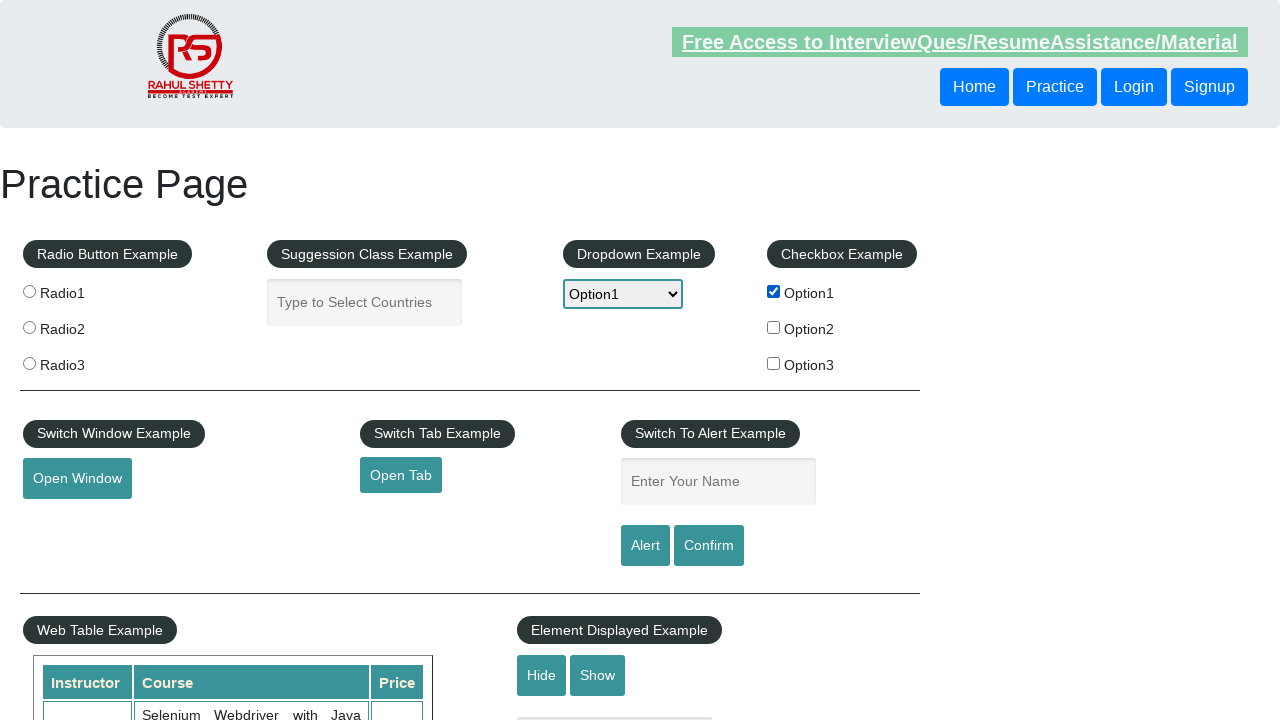